Tests right-click context menu functionality by right-clicking an element, hovering over a menu item, and clicking it

Starting URL: http://swisnl.github.io/jQuery-contextMenu/demo.html

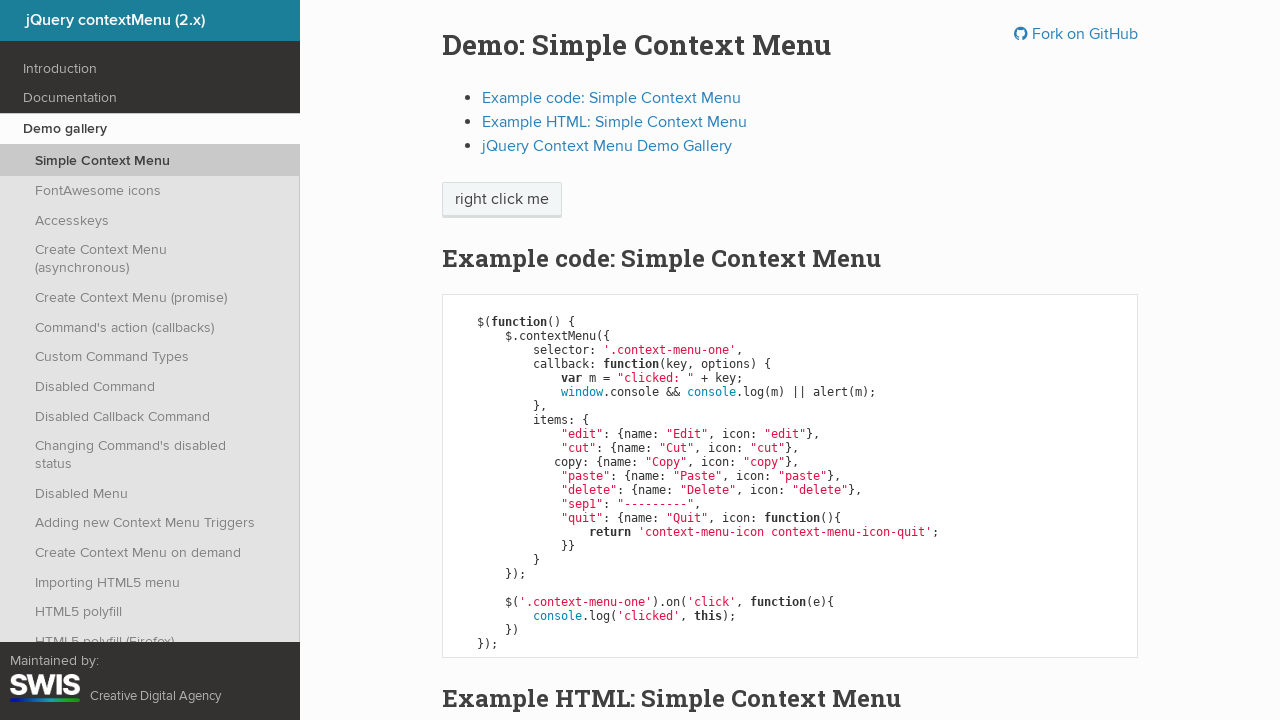

Right-clicked on 'right click me' element to open context menu at (502, 200) on xpath=//span[text()='right click me']
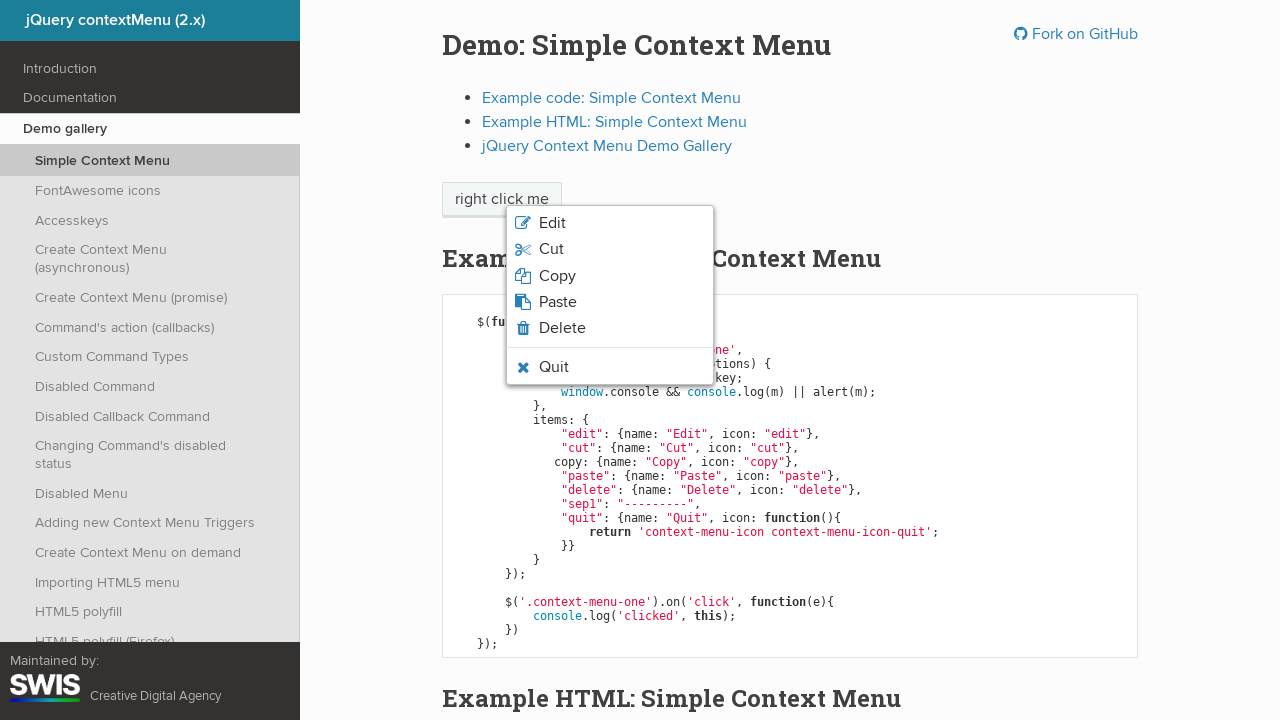

Waited for quit context menu option to appear
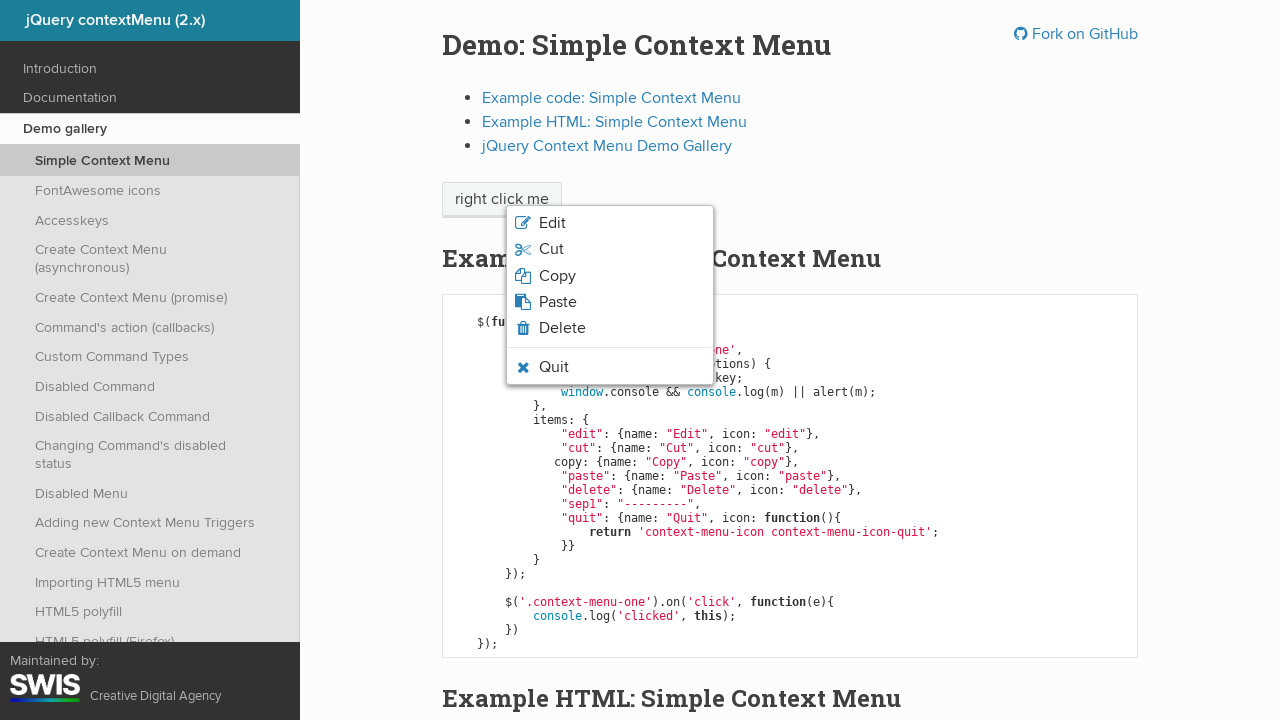

Verified quit menu option is visible
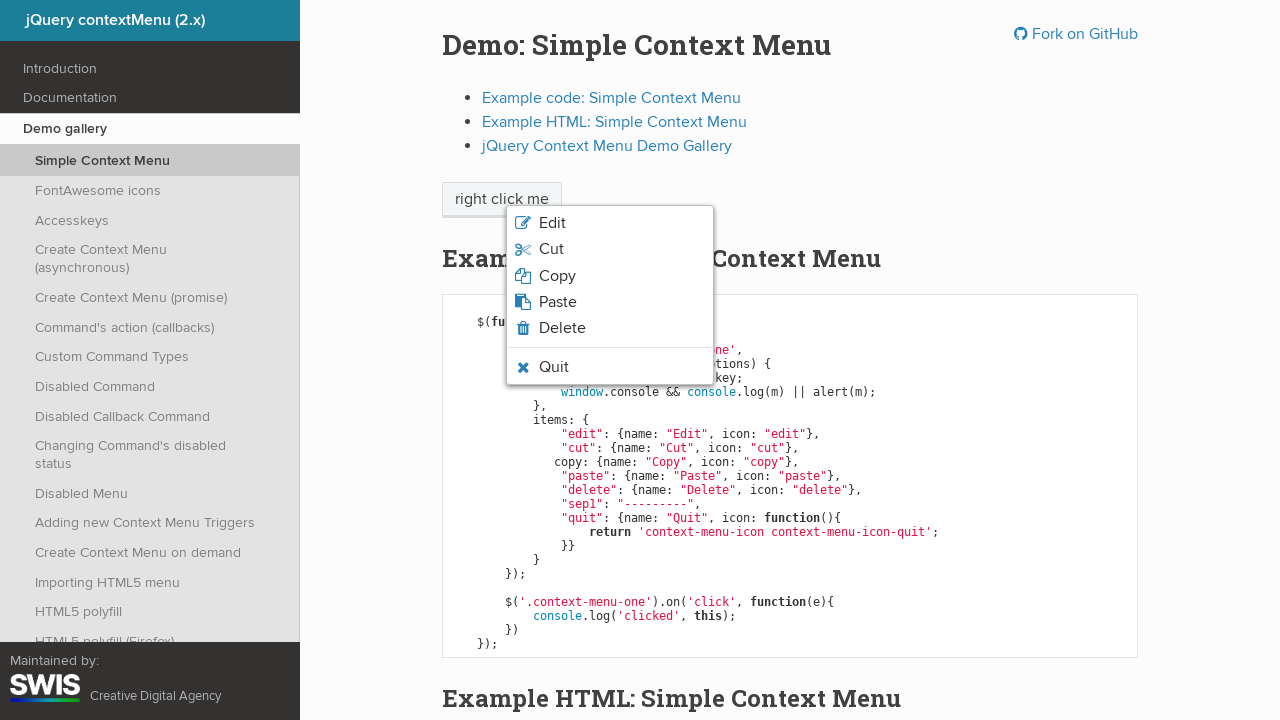

Hovered over the quit menu option at (610, 367) on li.context-menu-icon-quit
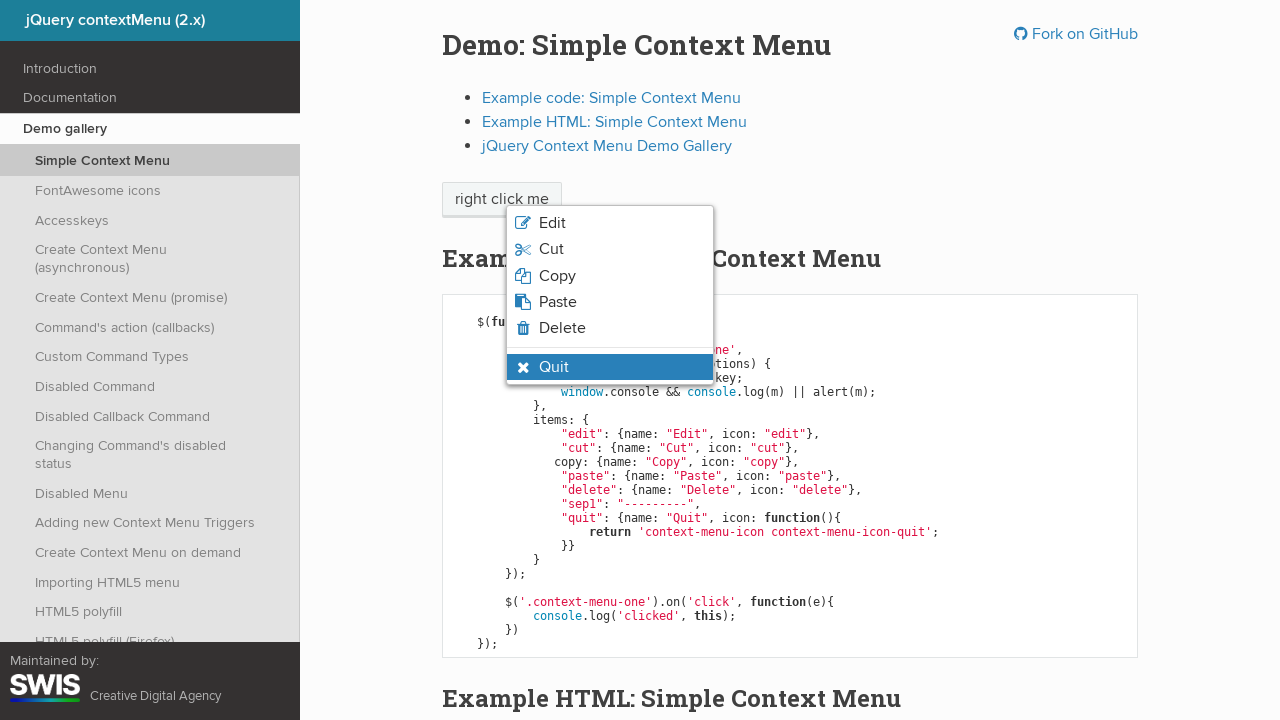

Verified hover state is applied to quit menu option
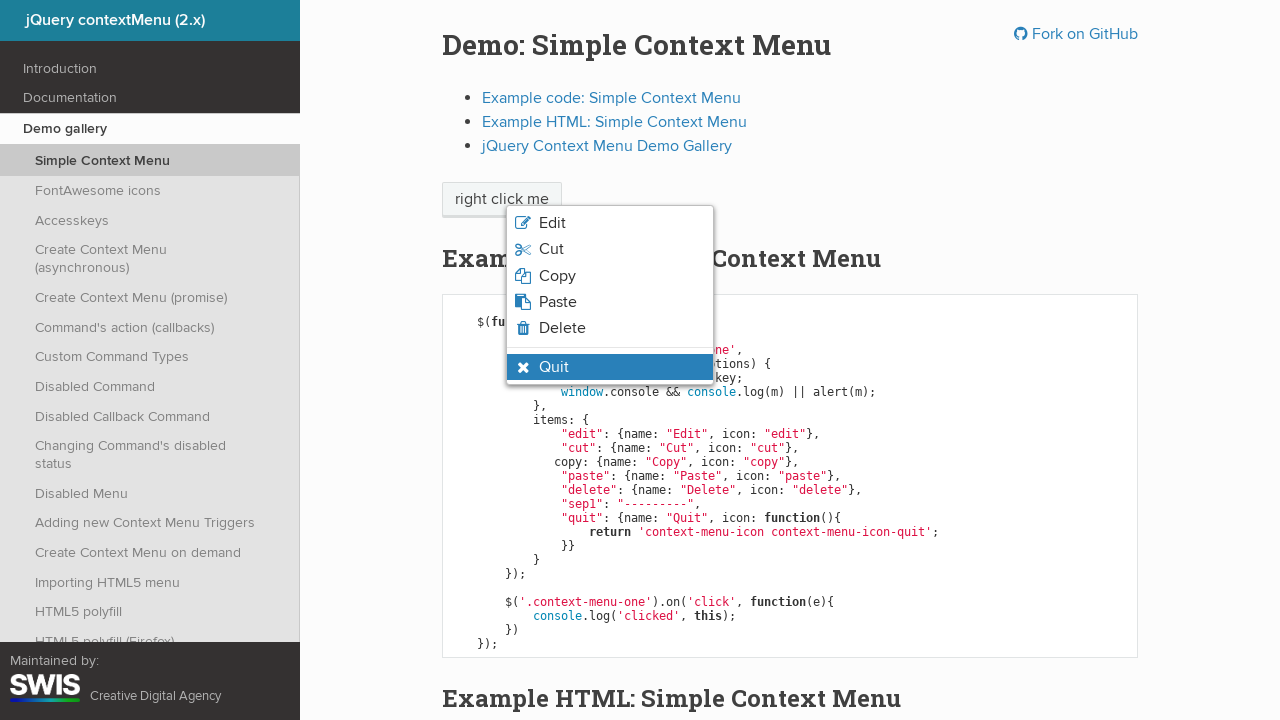

Clicked the quit menu option at (610, 367) on li.context-menu-icon-quit
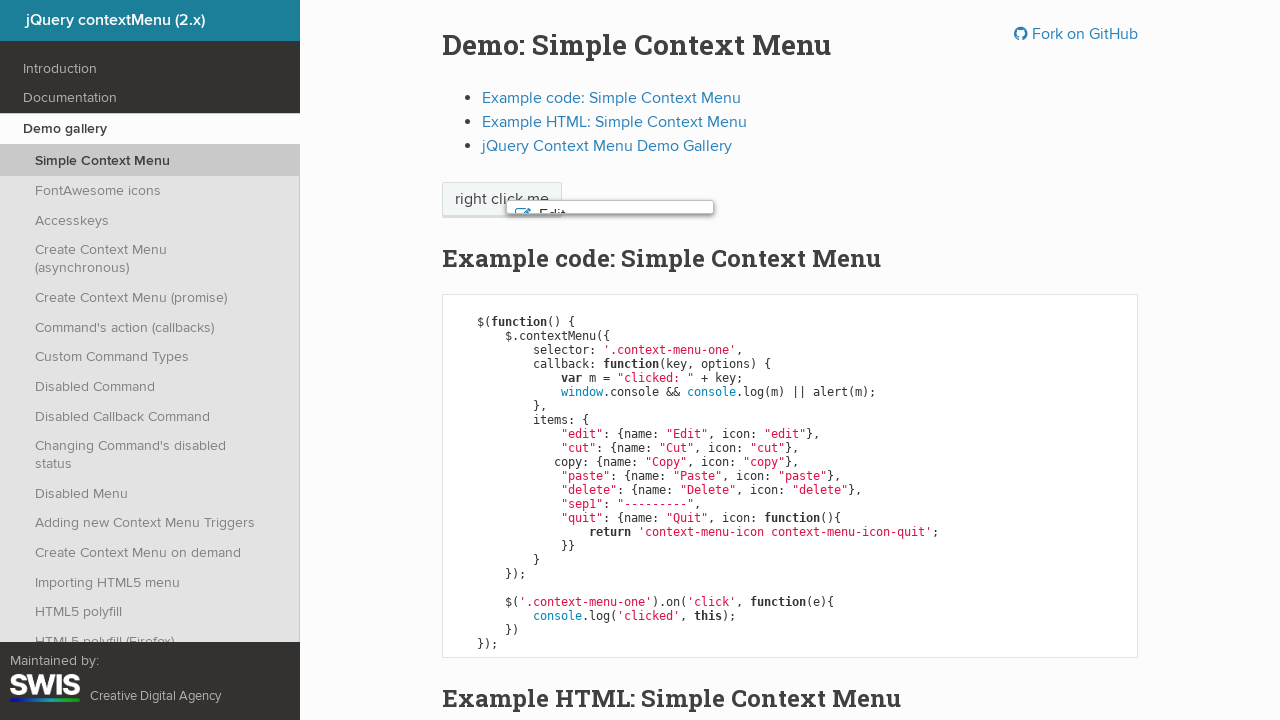

Set up dialog handler to accept alert
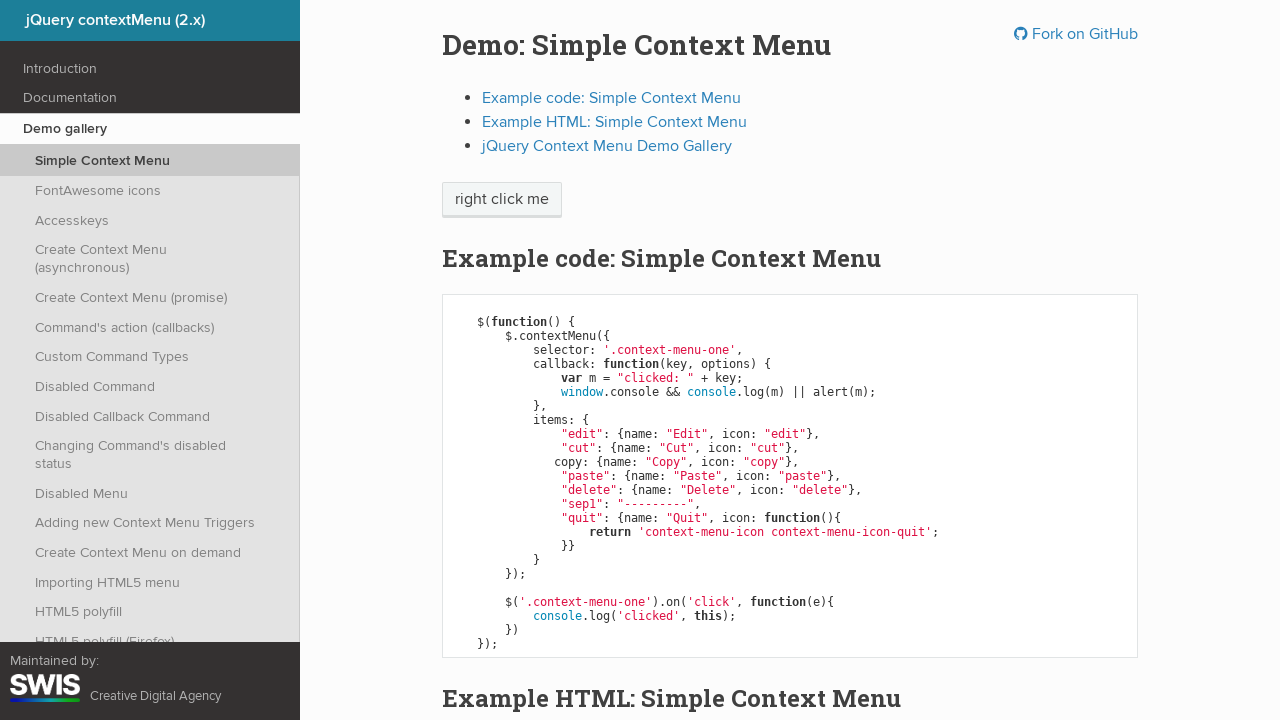

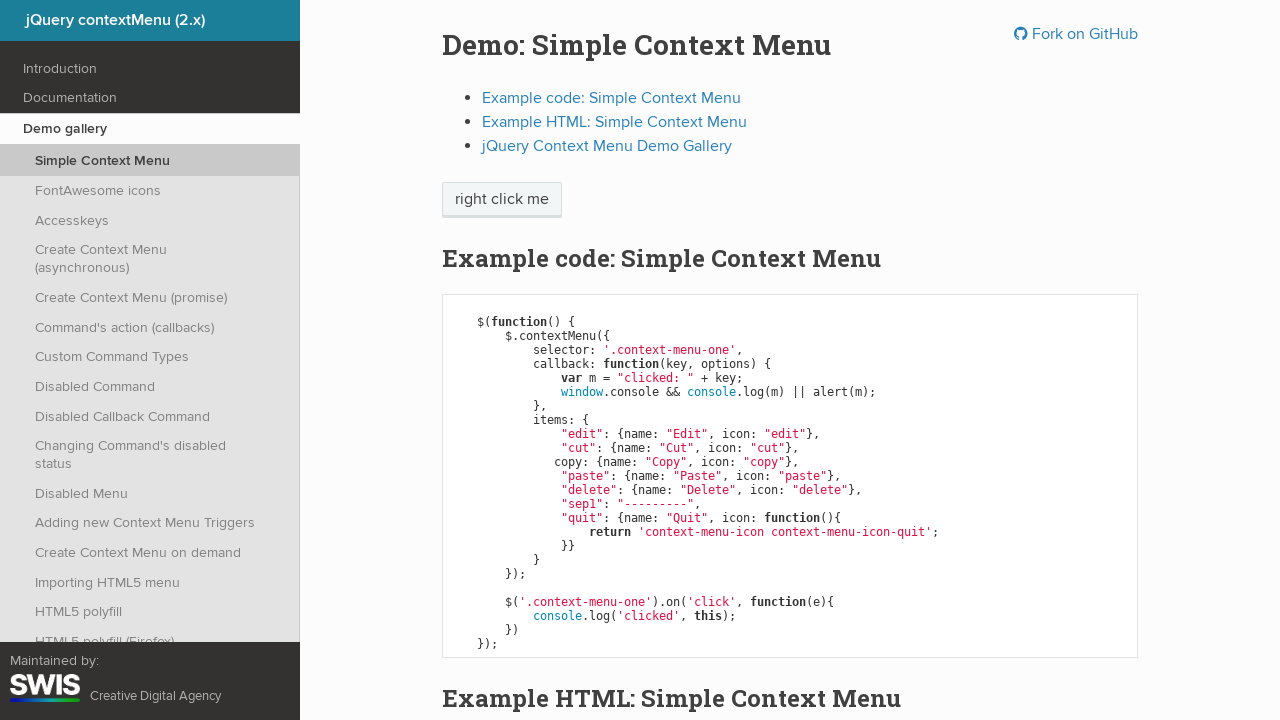